Tests dropdown functionality on a practice website by selecting a value from a static dropdown and clicking an increment button multiple times to increase passenger count

Starting URL: https://rahulshettyacademy.com/dropdownsPractise/

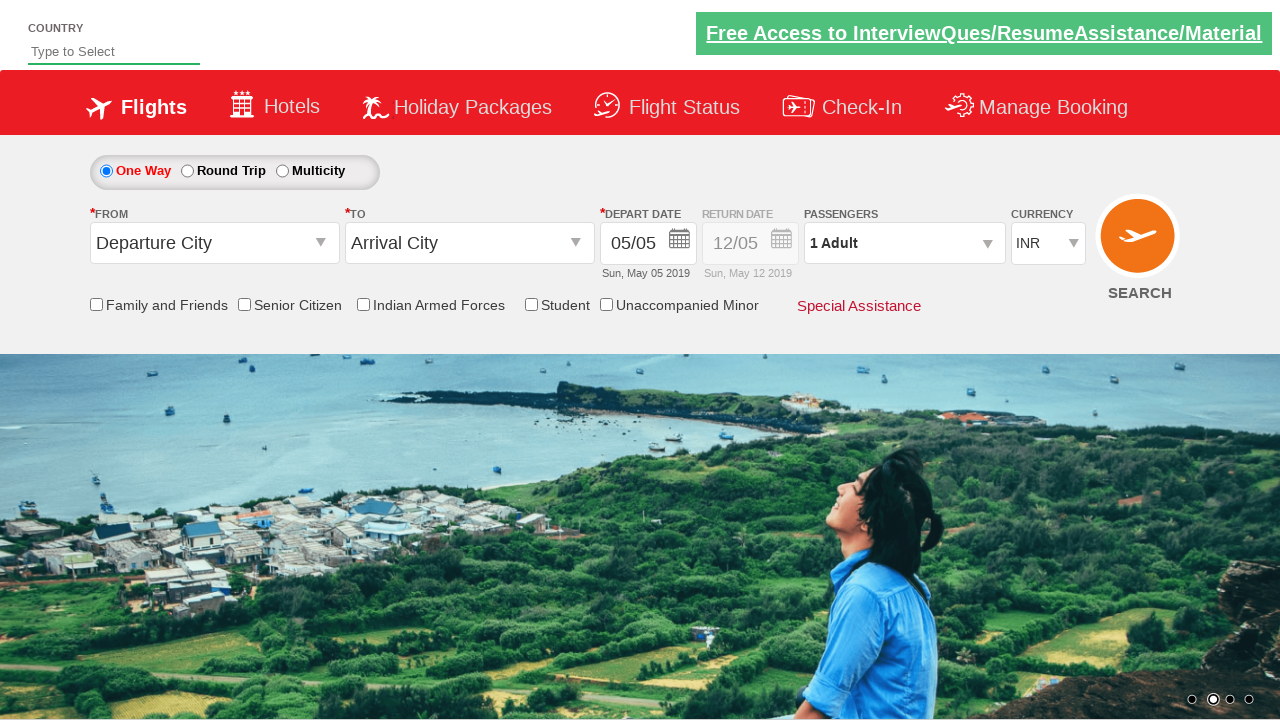

Selected 4th currency option from static dropdown on #ctl00_mainContent_DropDownListCurrency
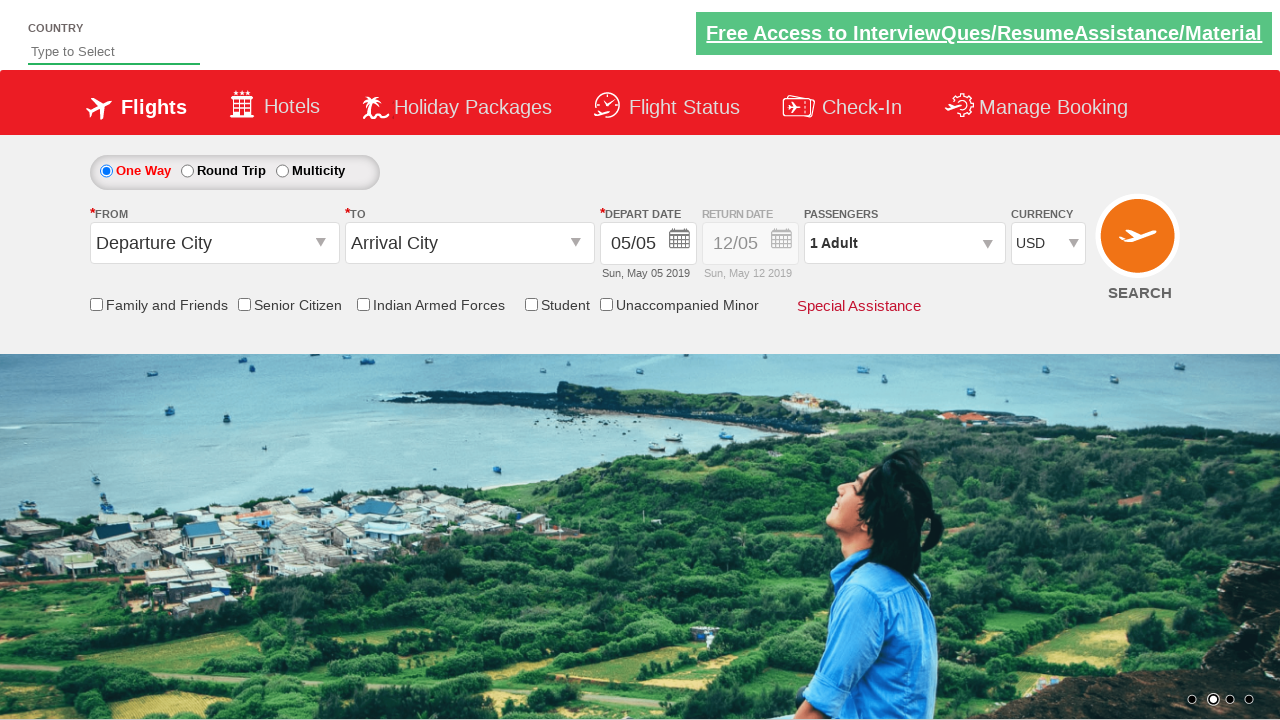

Clicked passenger info section to expand it at (904, 243) on #divpaxinfo
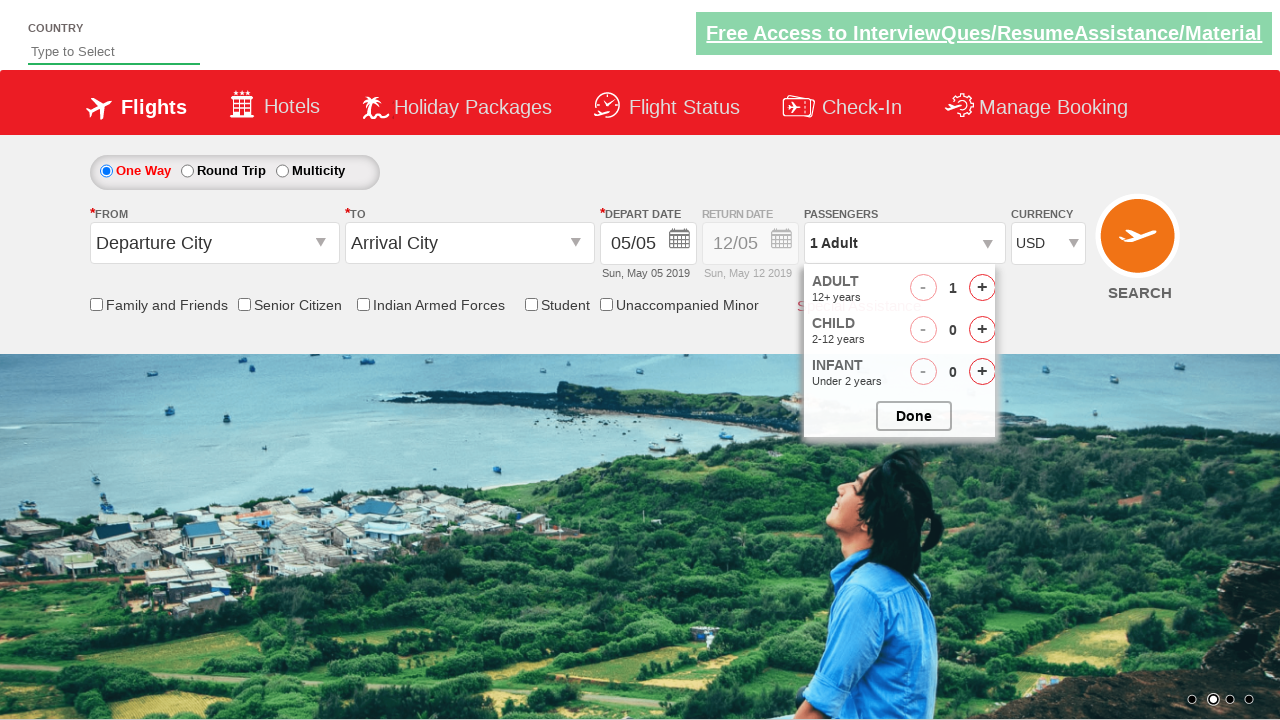

Waited 2 seconds for dropdown to be visible
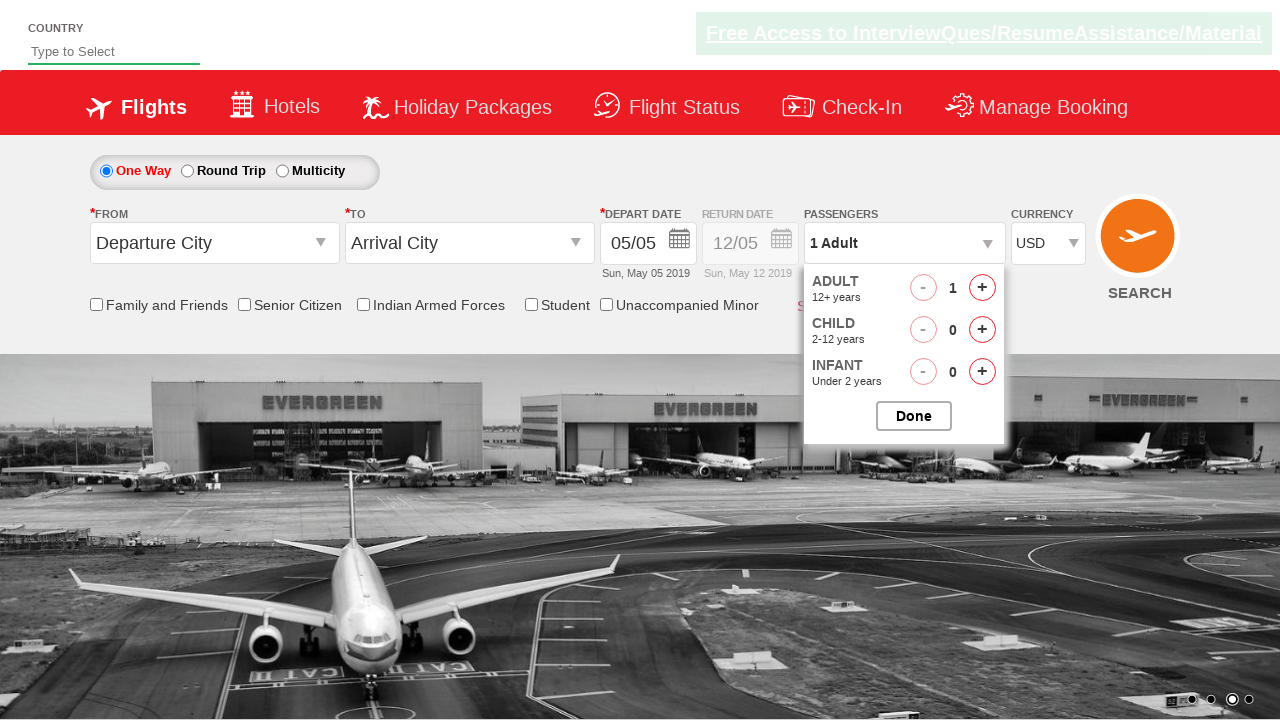

Clicked increment adult button (click 1 of 5) at (982, 288) on #hrefIncAdt
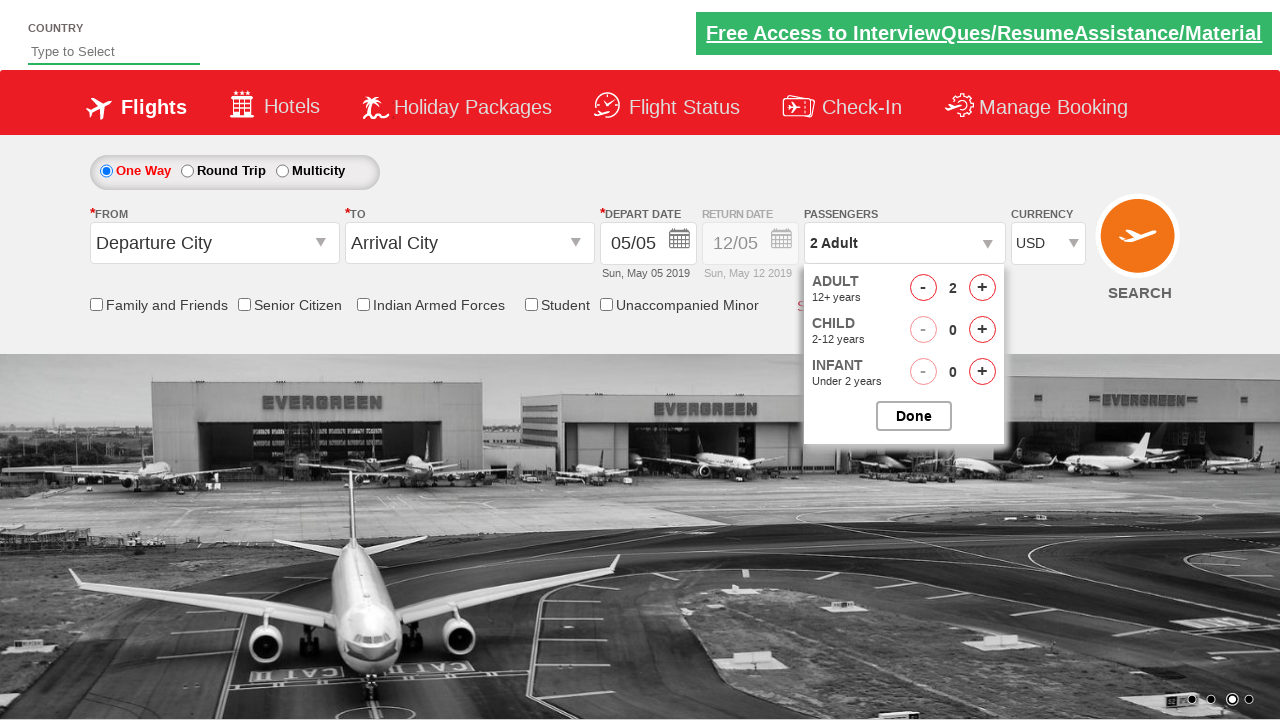

Clicked increment adult button (click 2 of 5) at (982, 288) on #hrefIncAdt
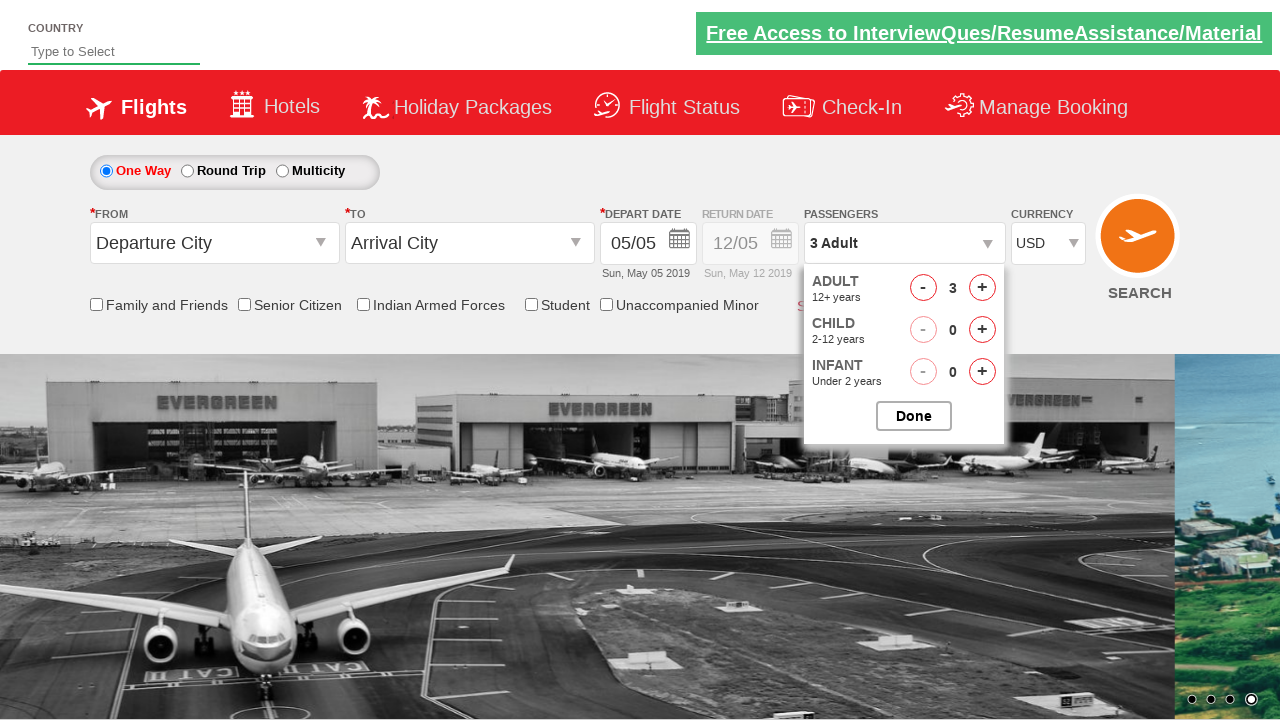

Clicked increment adult button (click 3 of 5) at (982, 288) on #hrefIncAdt
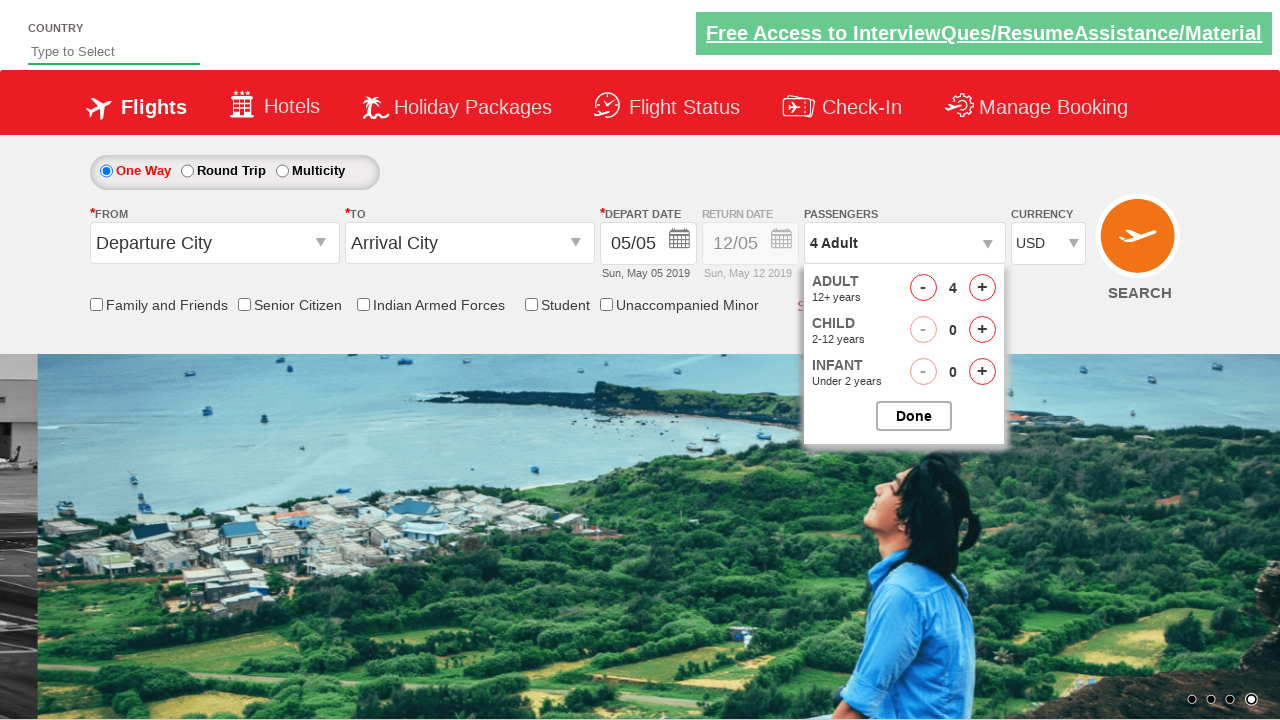

Clicked increment adult button (click 4 of 5) at (982, 288) on #hrefIncAdt
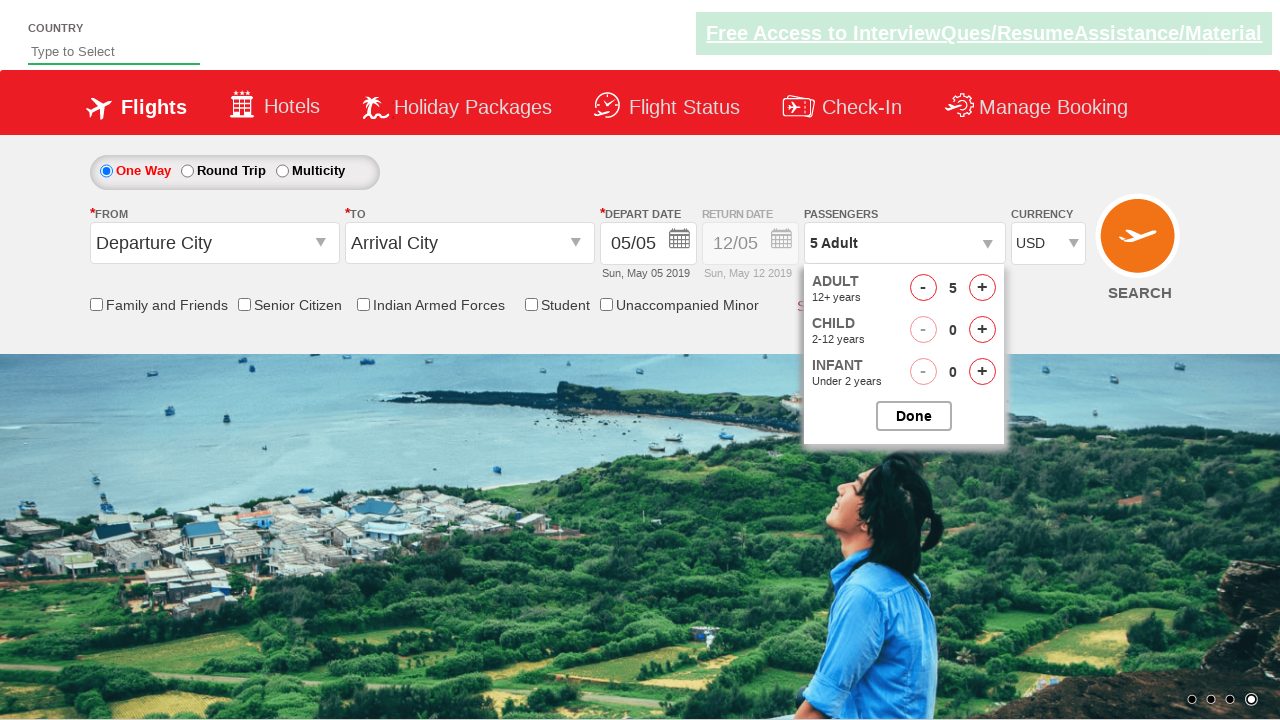

Clicked increment adult button (click 5 of 5) at (982, 288) on #hrefIncAdt
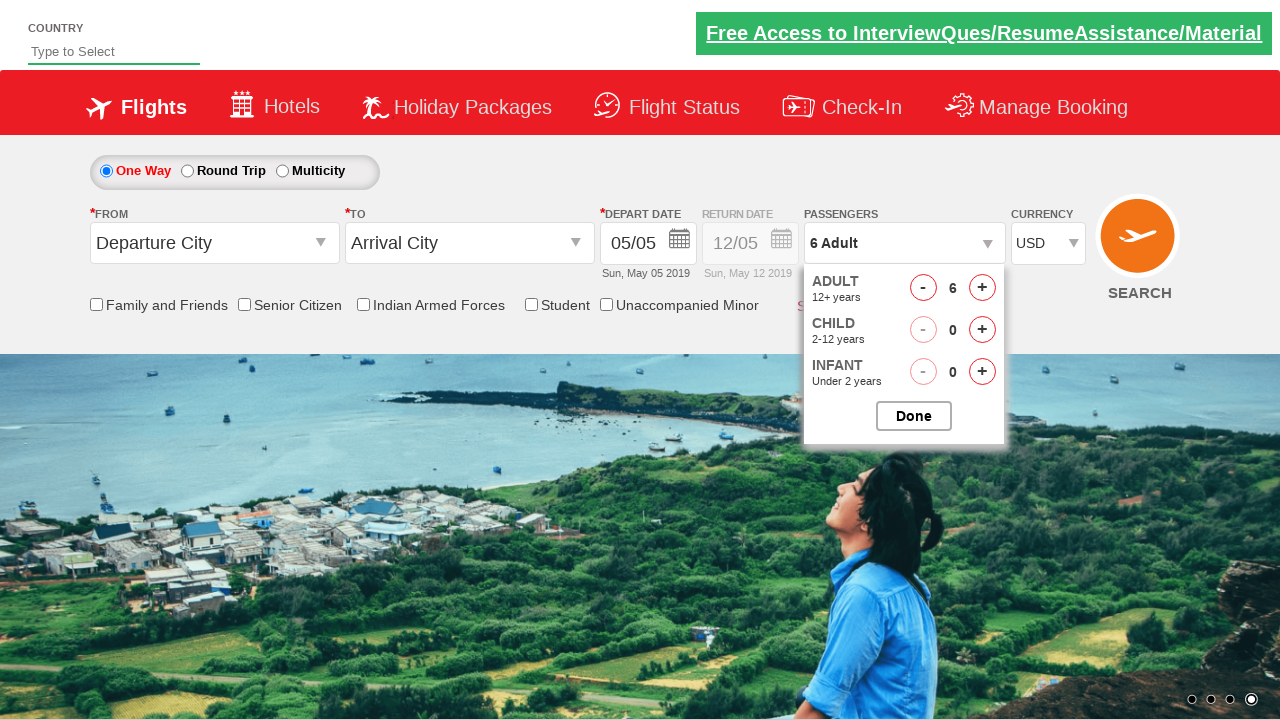

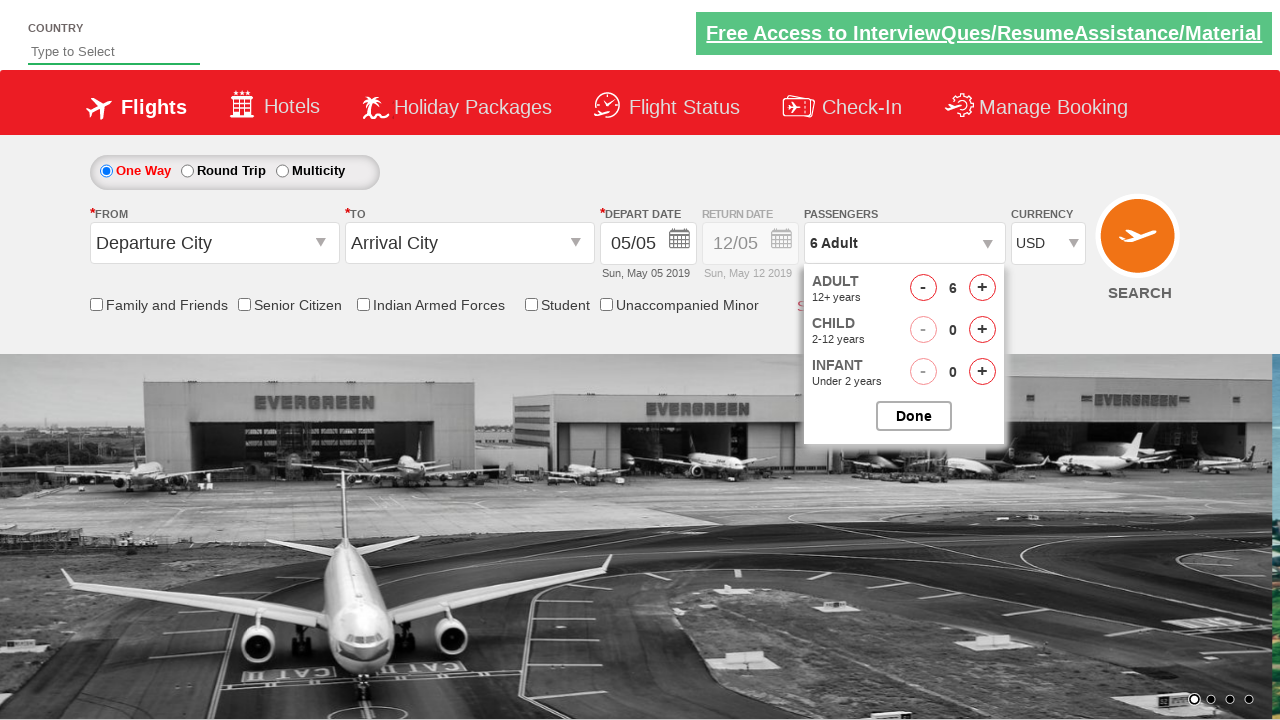